Tests that an item is removed if edited to an empty string

Starting URL: https://demo.playwright.dev/todomvc

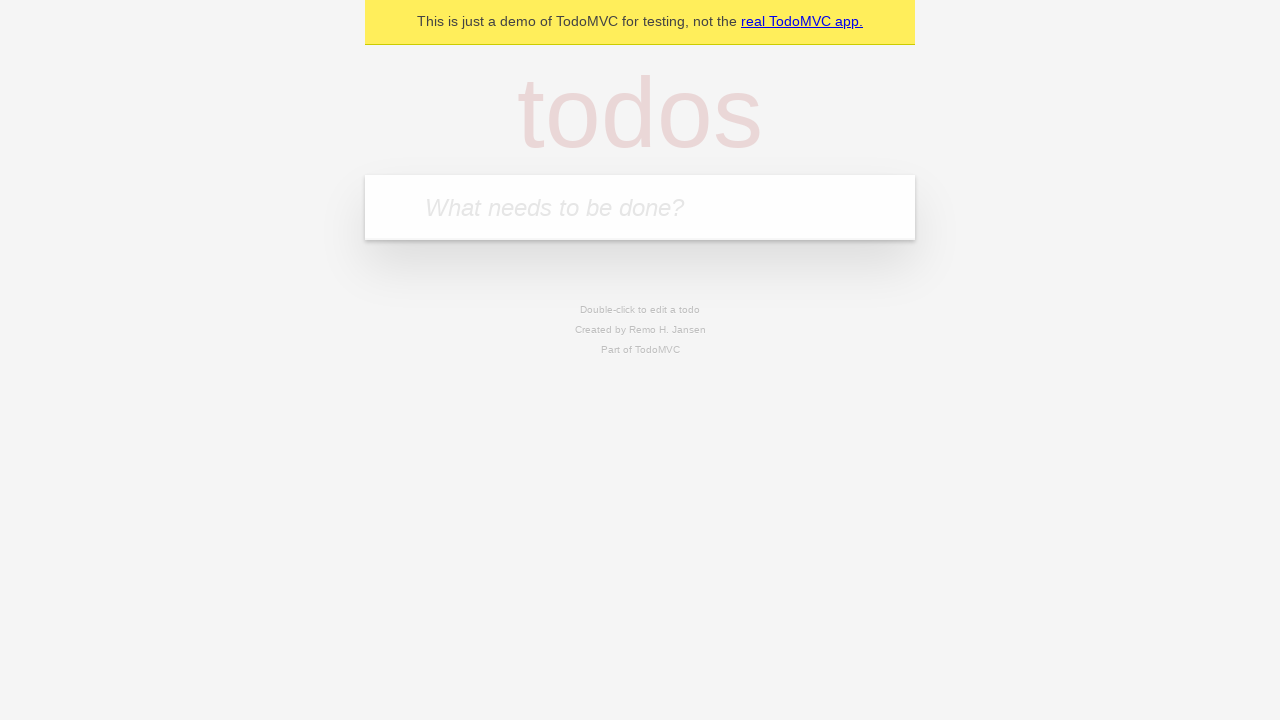

Filled new todo input with 'buy some cheese' on .new-todo
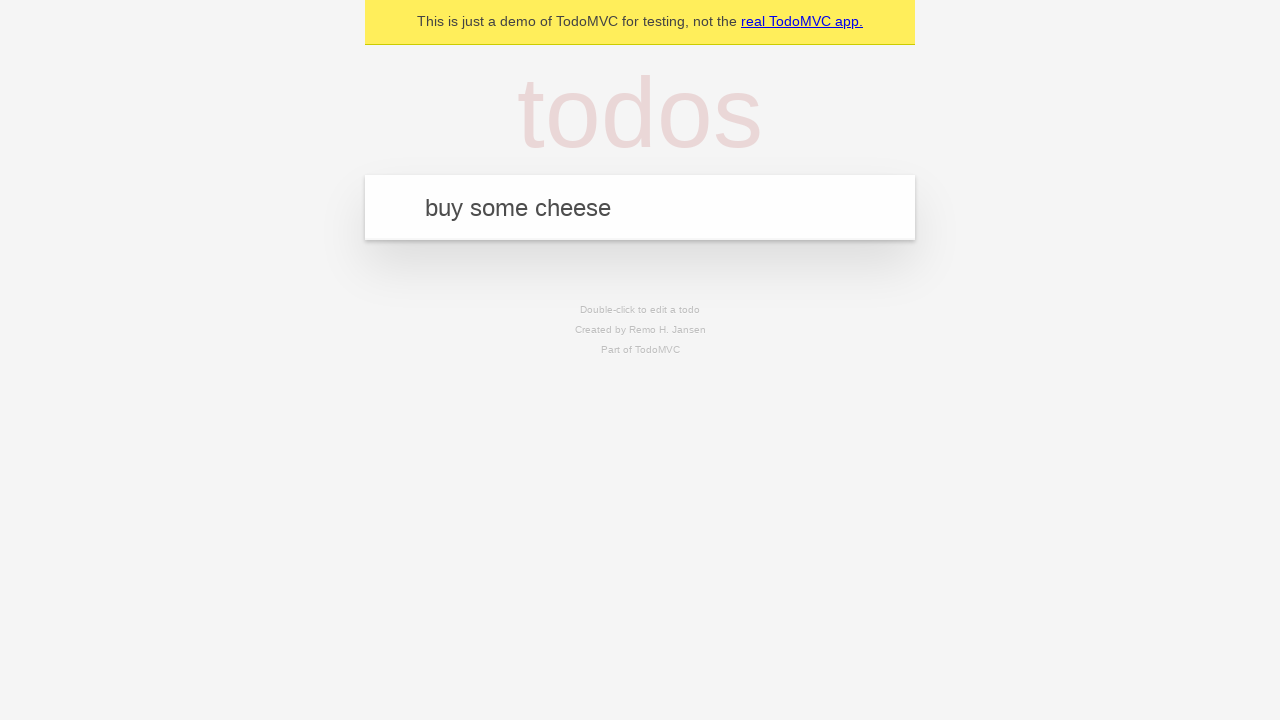

Pressed Enter to add first todo on .new-todo
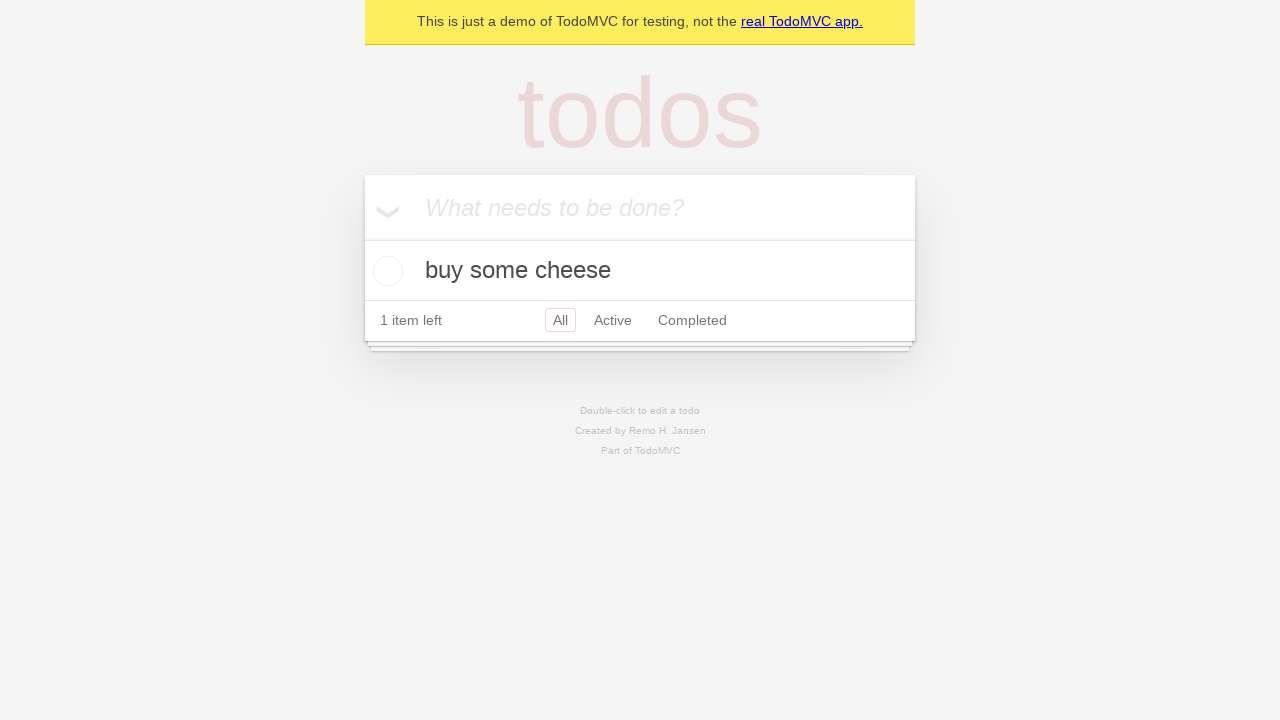

Filled new todo input with 'feed the cat' on .new-todo
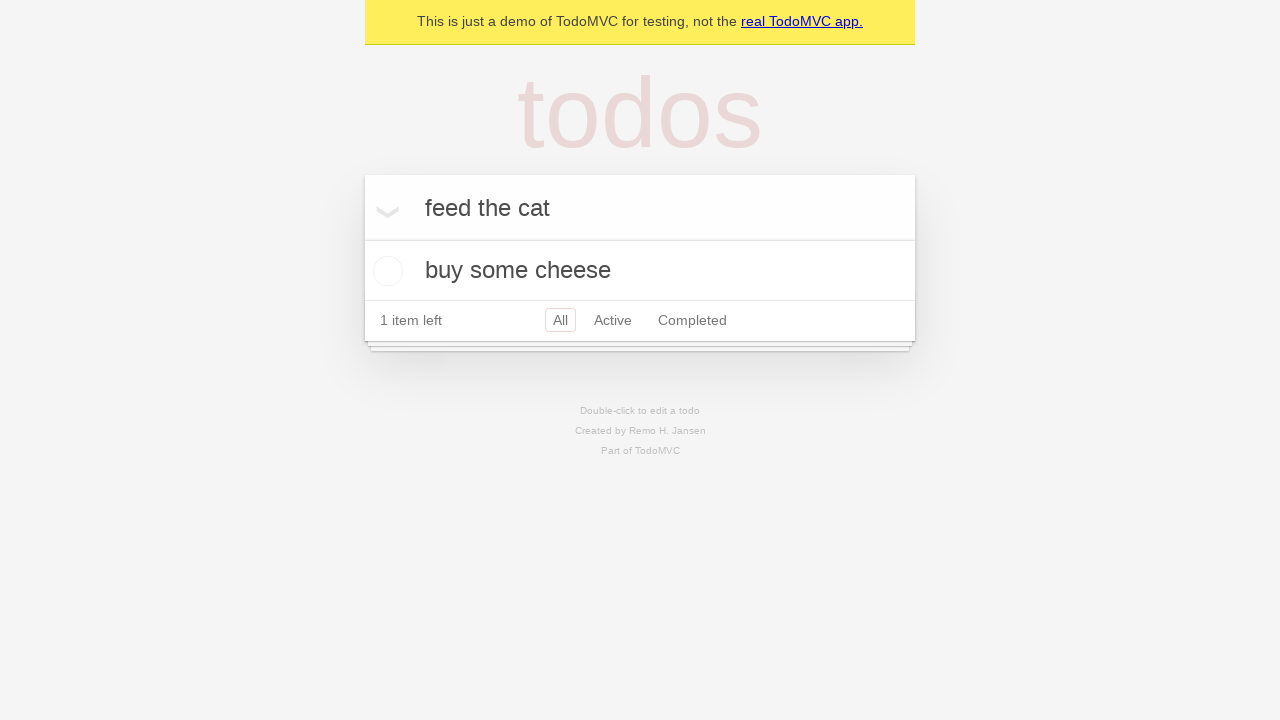

Pressed Enter to add second todo on .new-todo
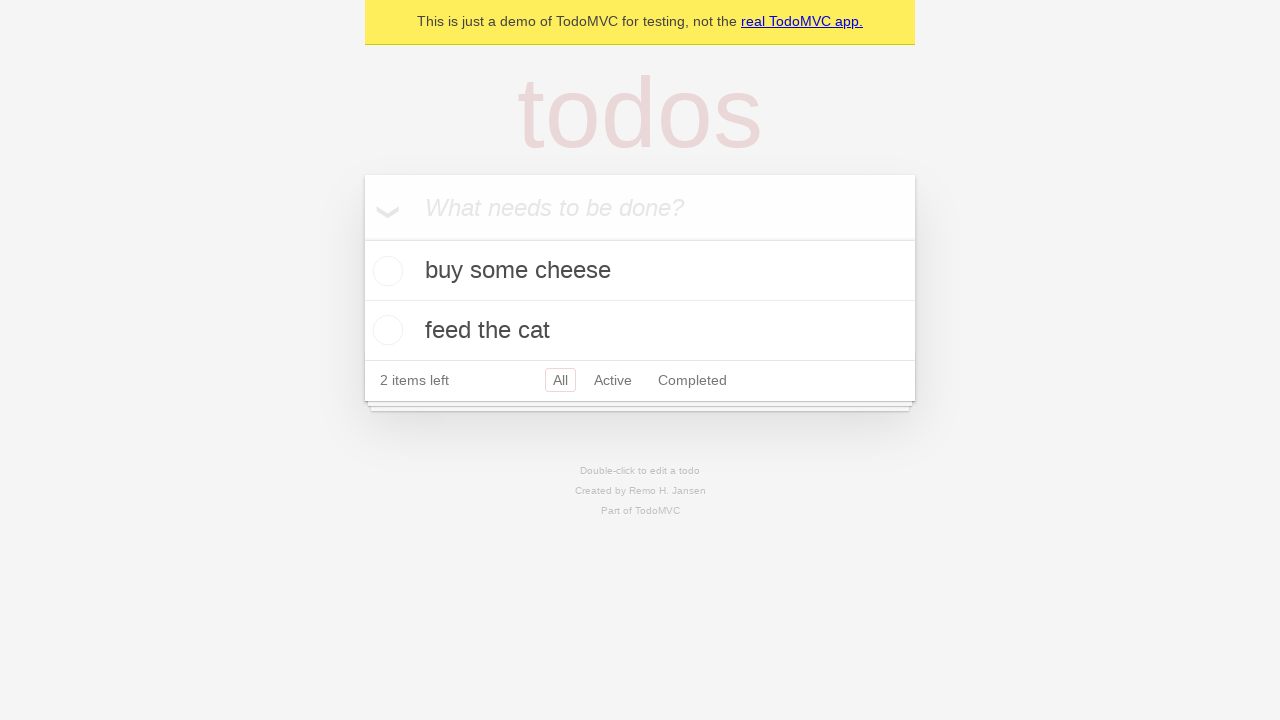

Filled new todo input with 'book a doctors appointment' on .new-todo
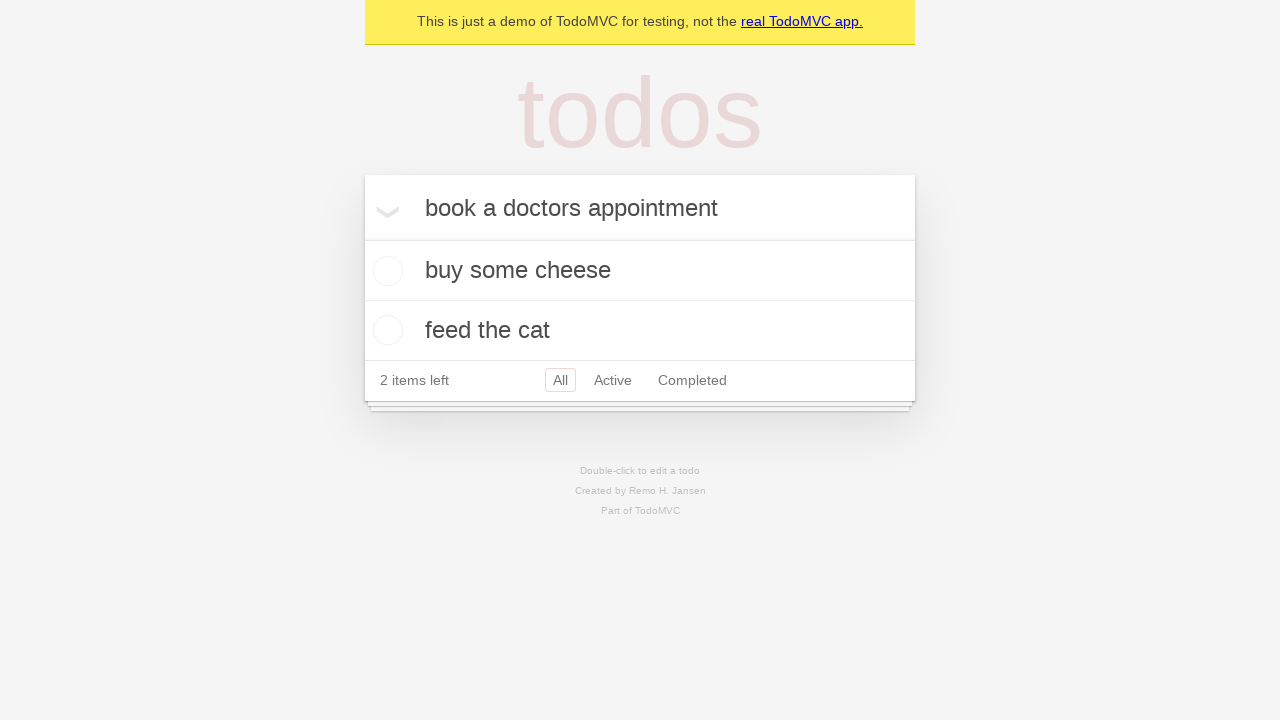

Pressed Enter to add third todo on .new-todo
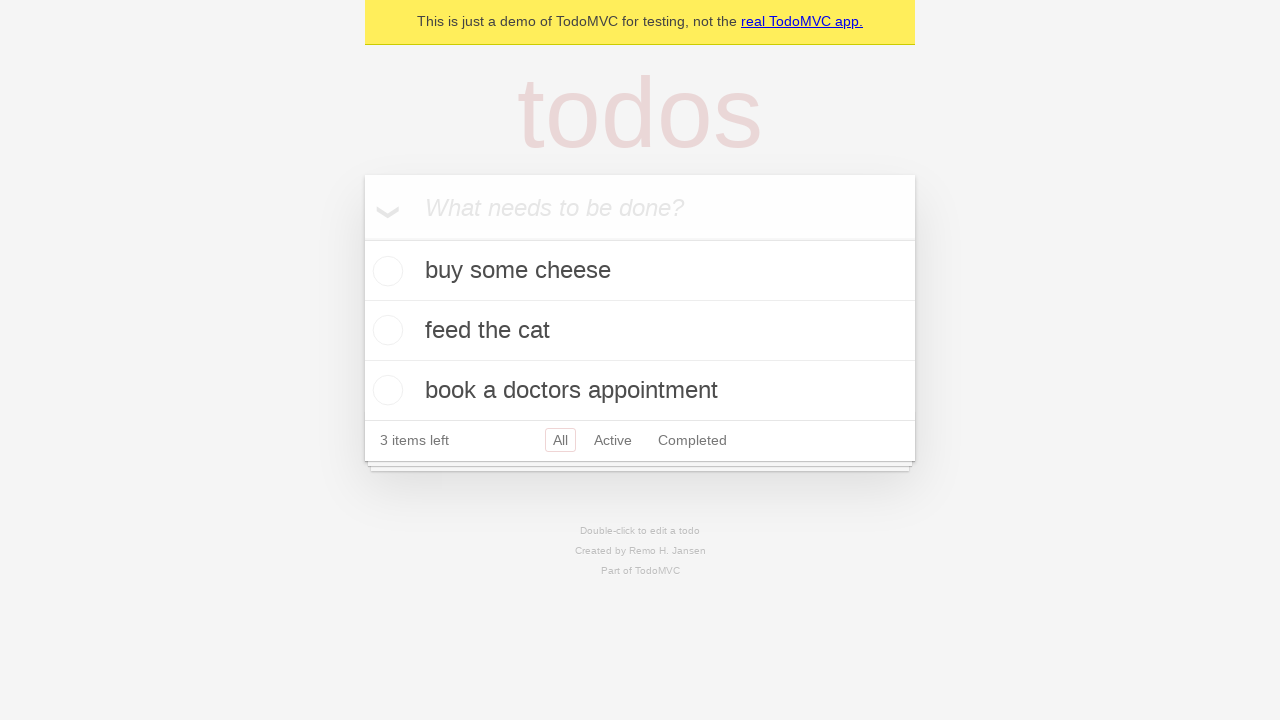

Double-clicked second todo to enter edit mode at (640, 331) on .todo-list li >> nth=1
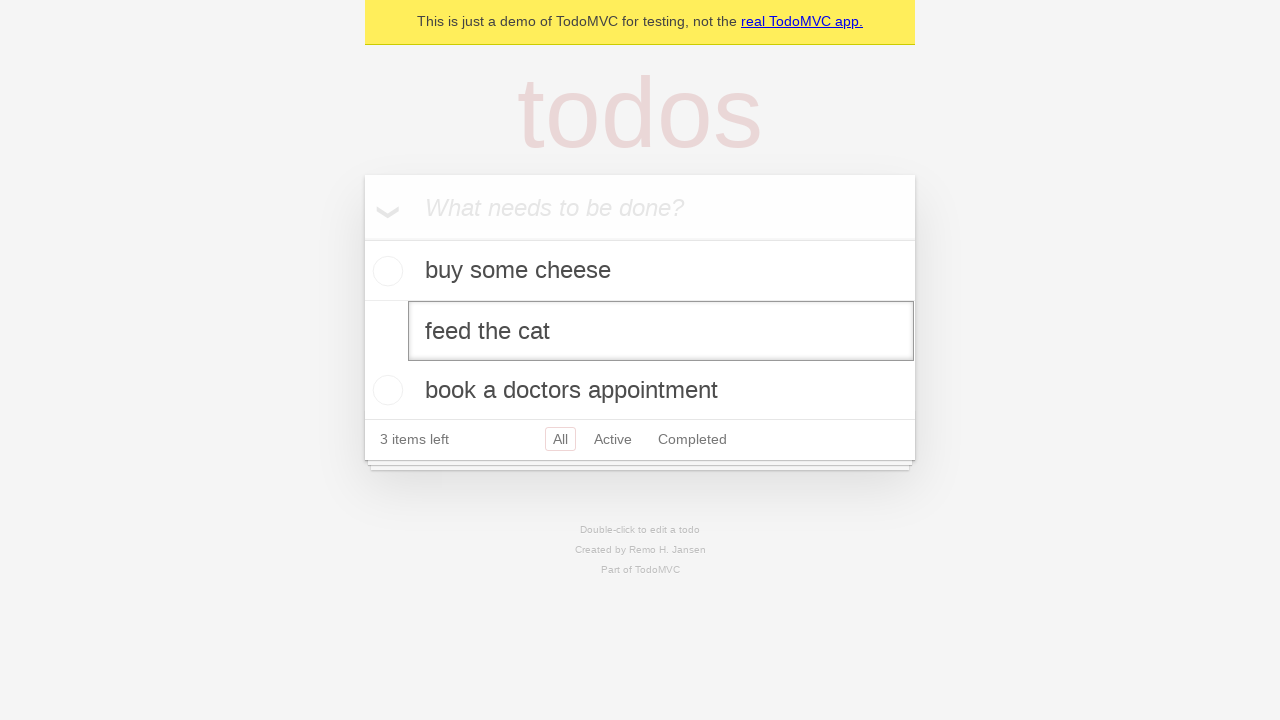

Cleared the edit field to empty string on .todo-list li >> nth=1 >> .edit
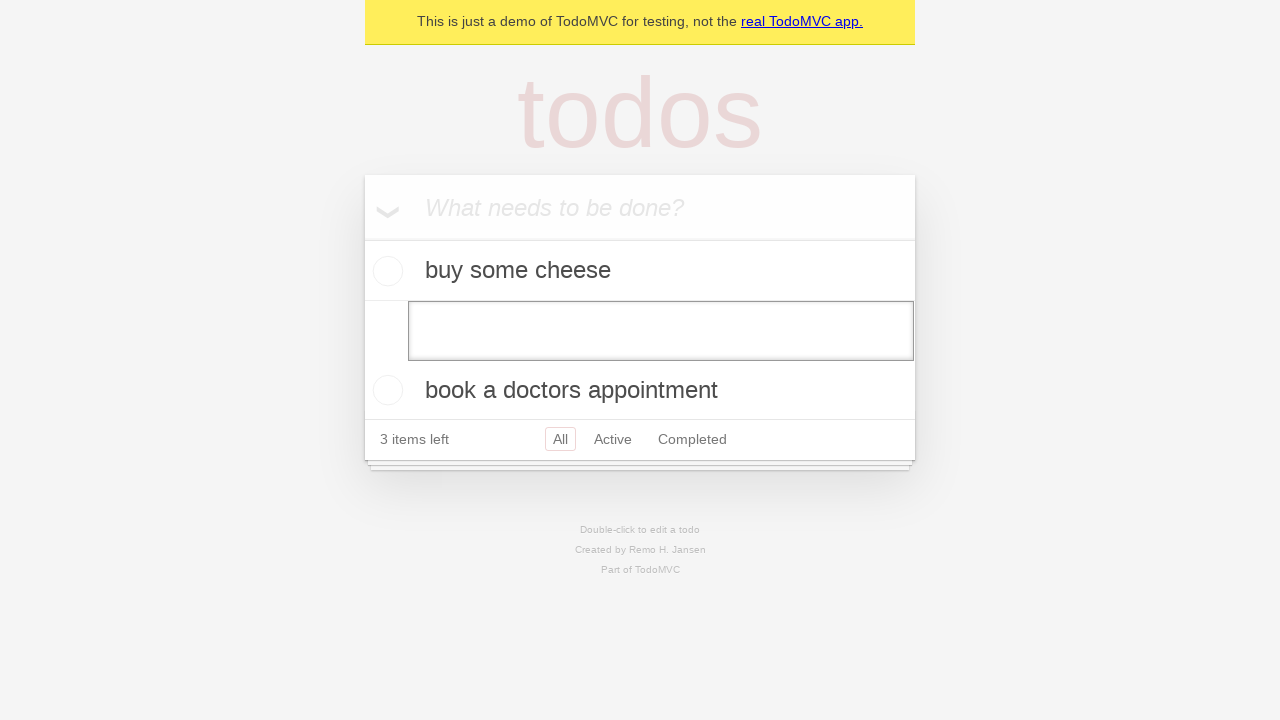

Pressed Enter to confirm edit with empty string, removing the todo on .todo-list li >> nth=1 >> .edit
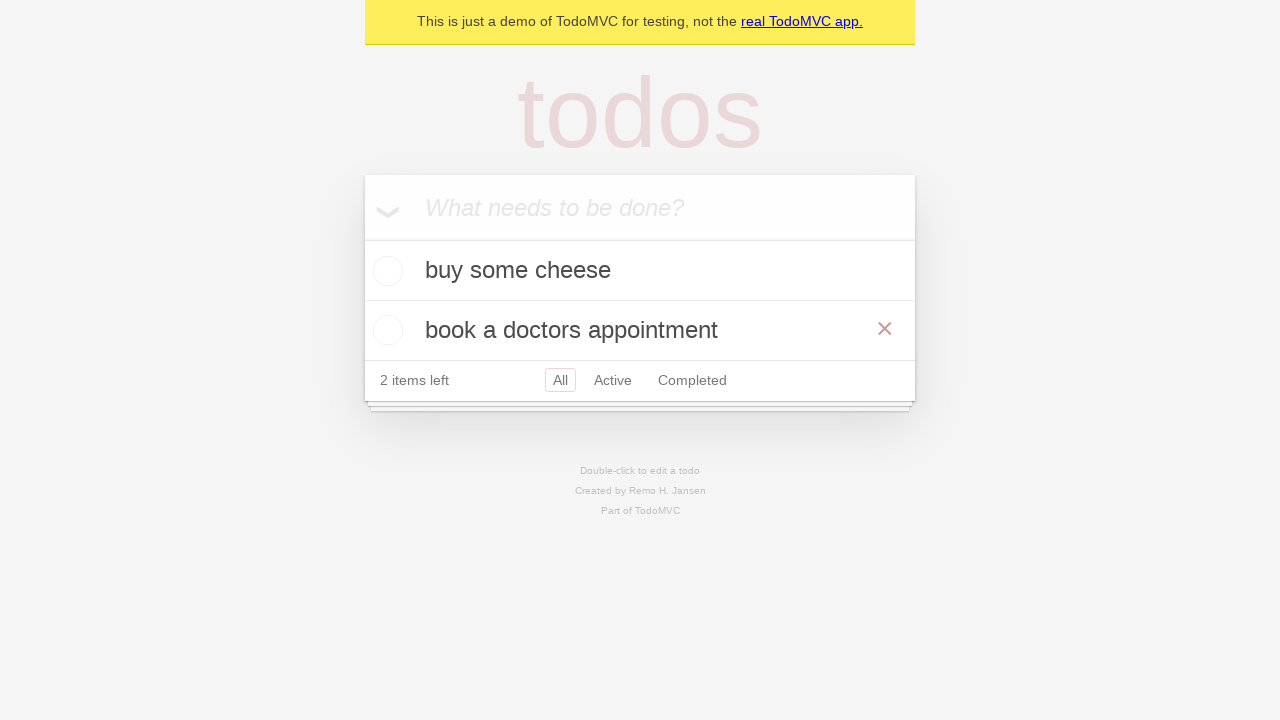

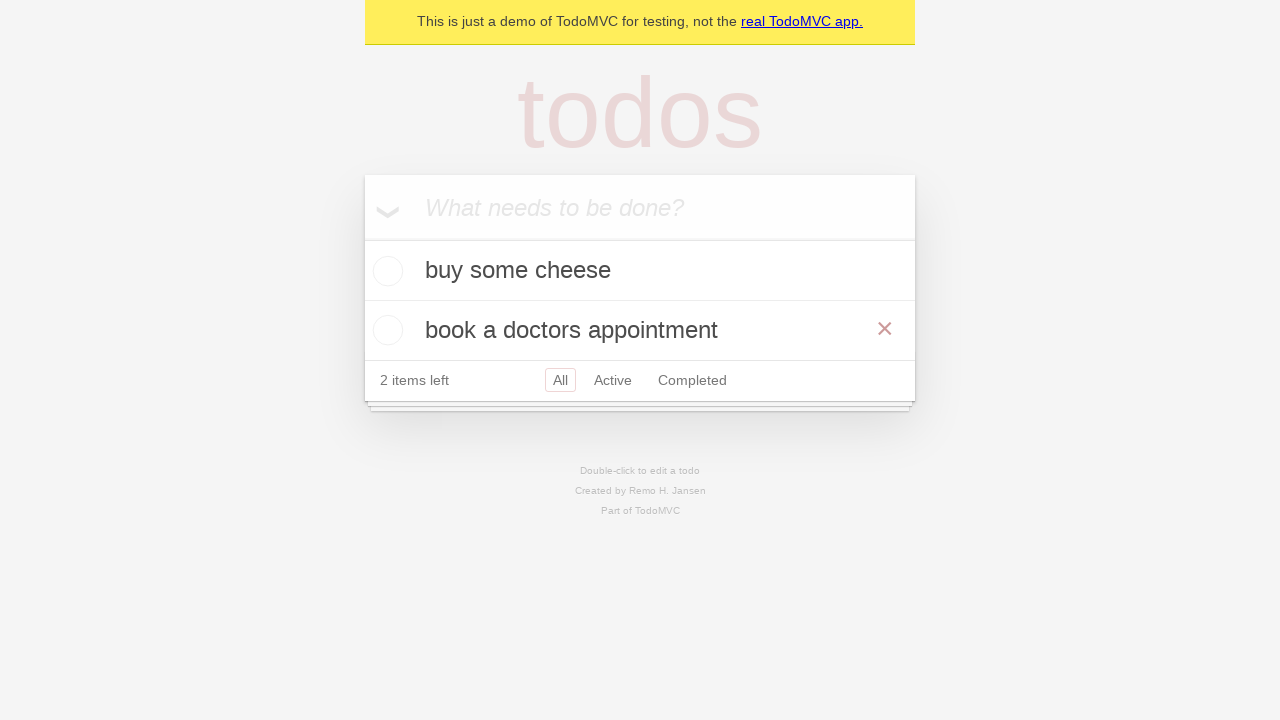